Navigates to Vilnius Coding School website and tests window resize functionality

Starting URL: https://www.vilniuscoding.lt/

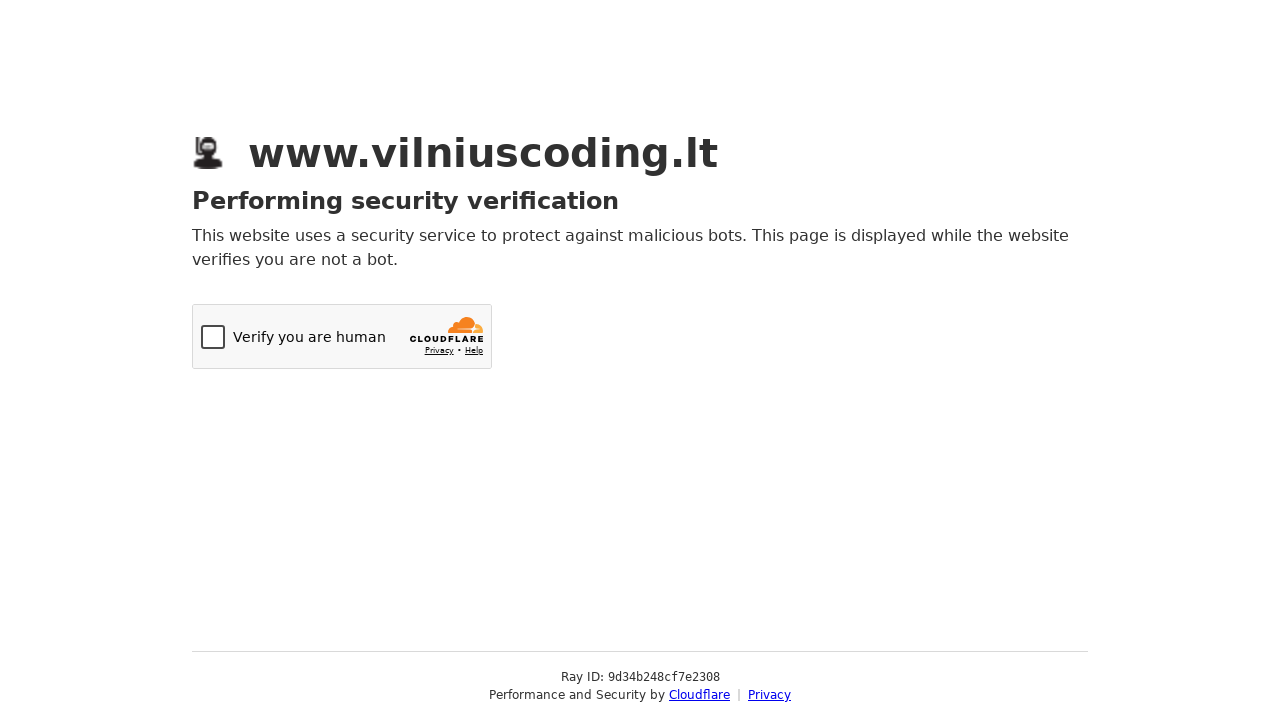

Navigated to Vilnius Coding School website
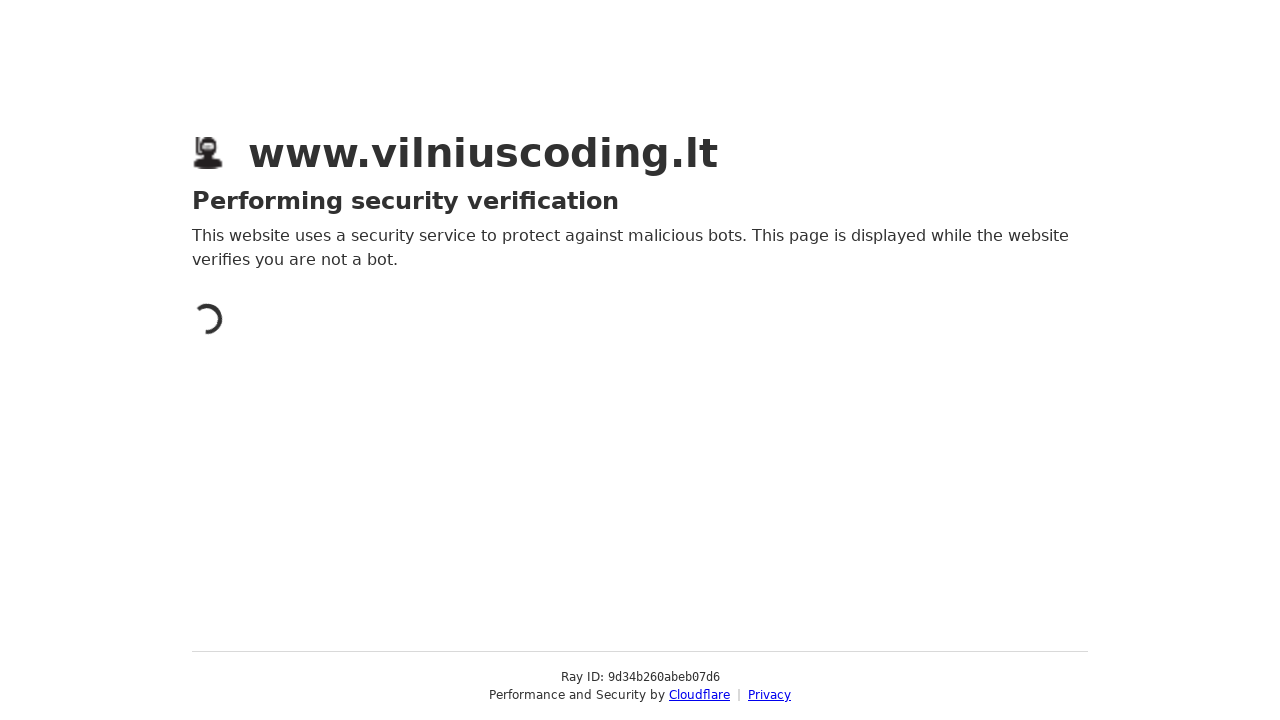

Resized window to 1920x1080
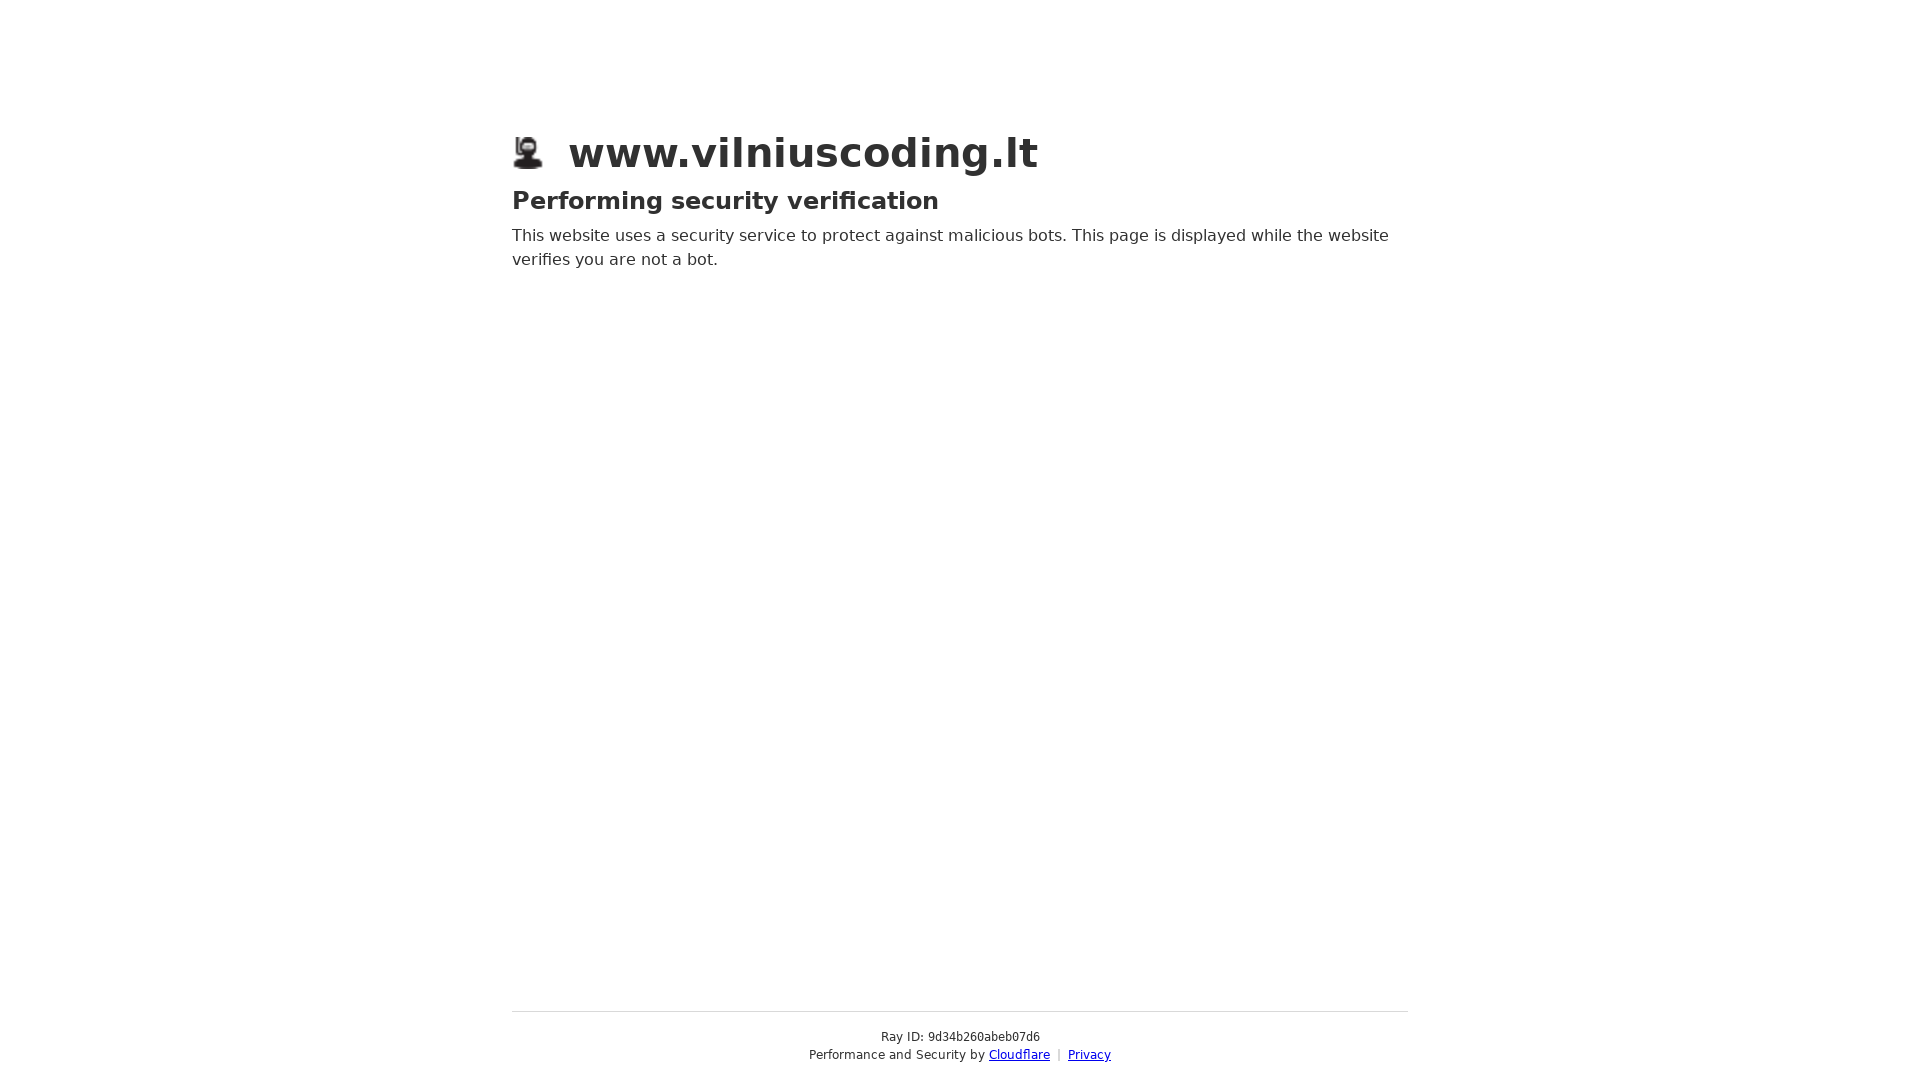

Resized window to 768x1024
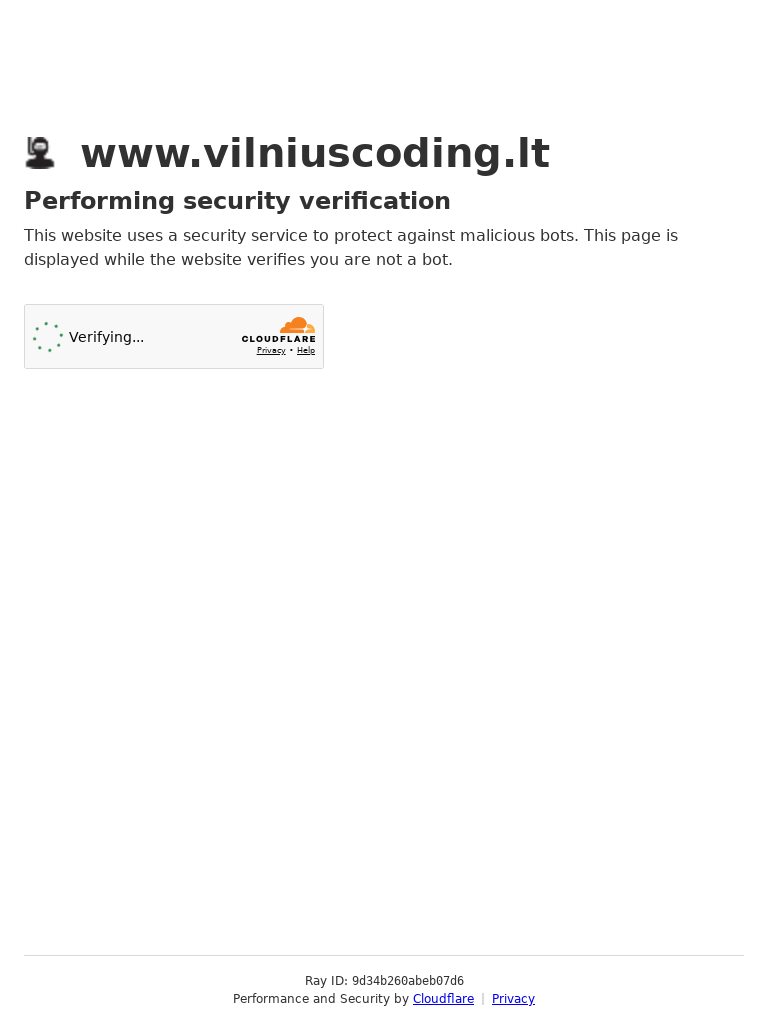

Resized window to 1280x720
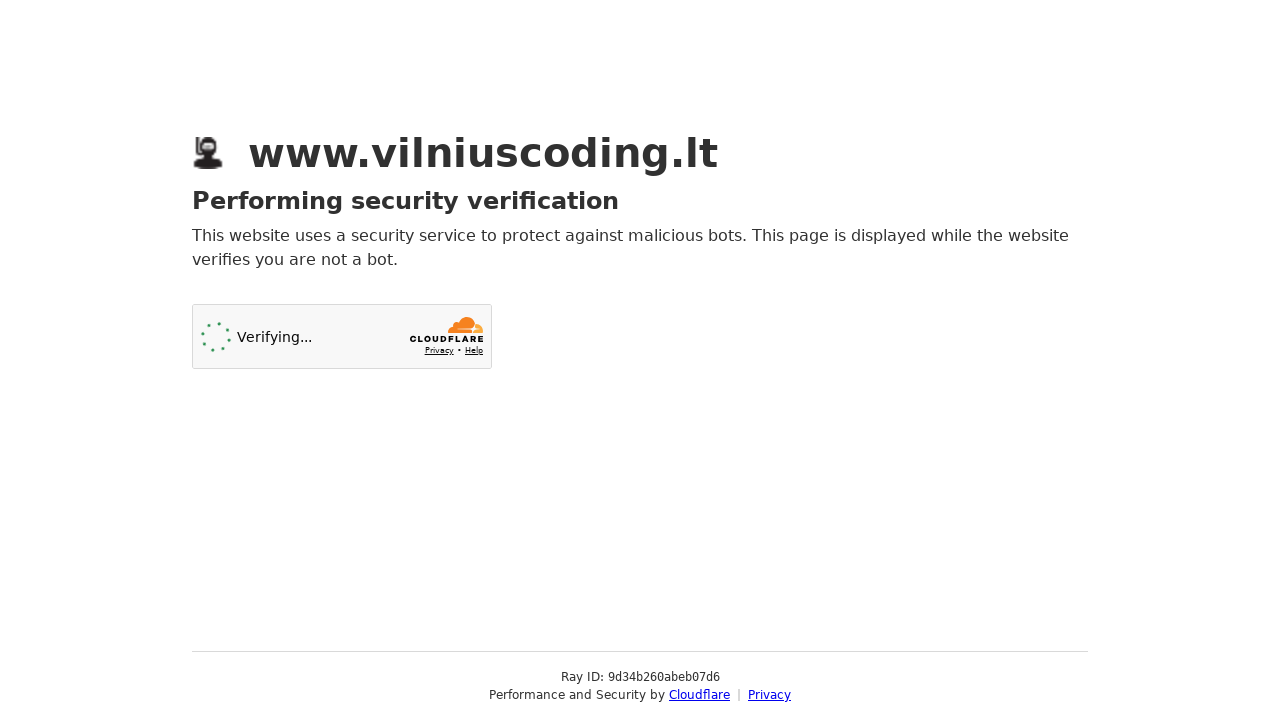

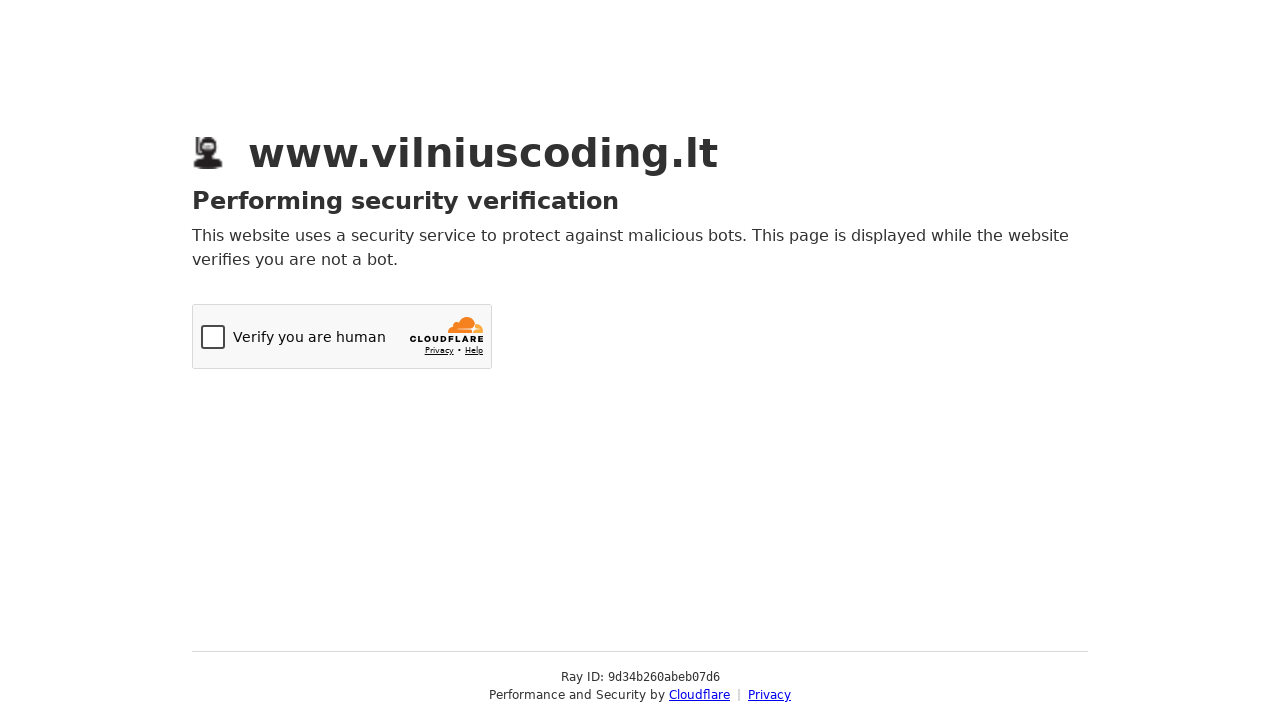